Verifies that the Student Registration Form page loads correctly and displays the expected heading "Student Registration Form"

Starting URL: https://demoqa.com/automation-practice-form

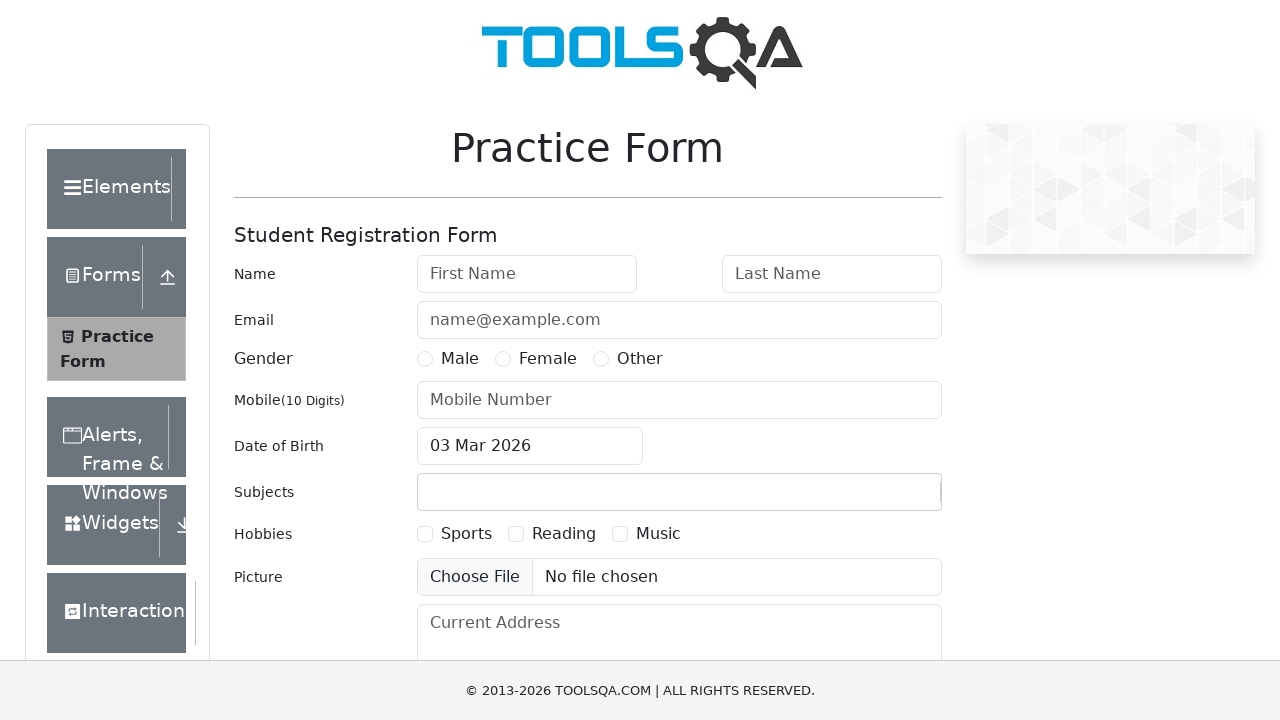

Waited for h5 heading element to be present
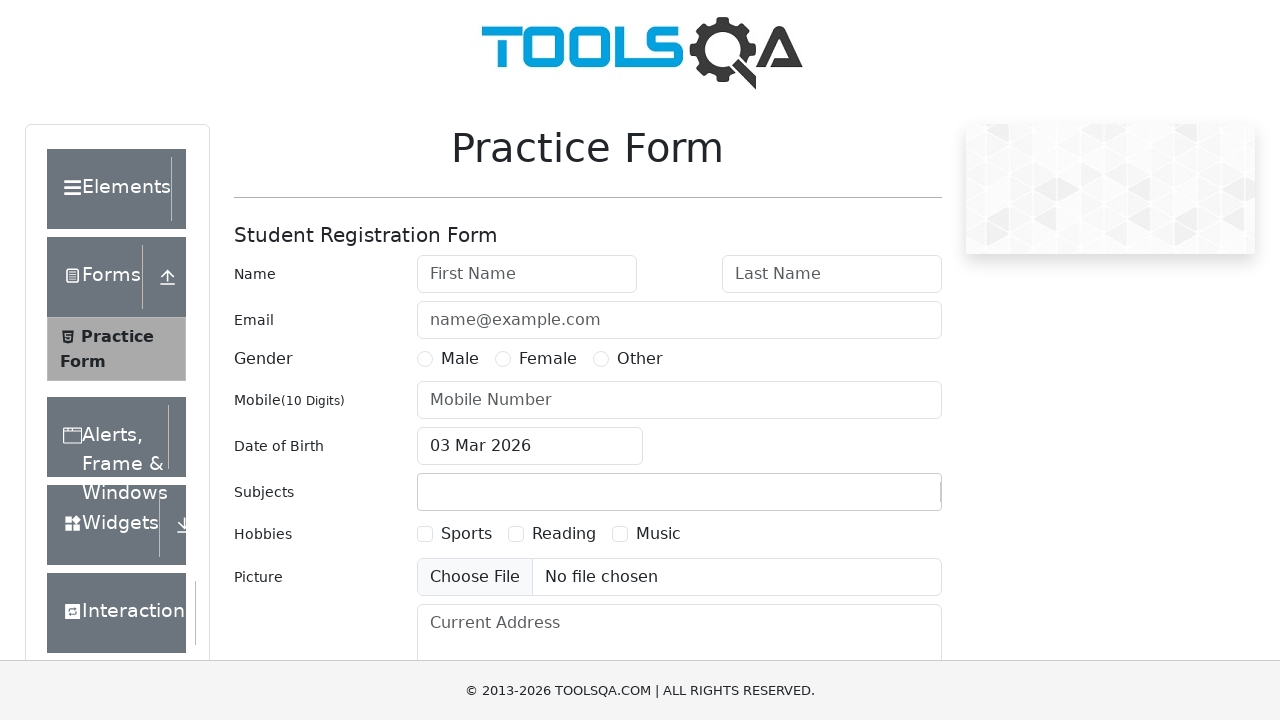

Located h5 heading element
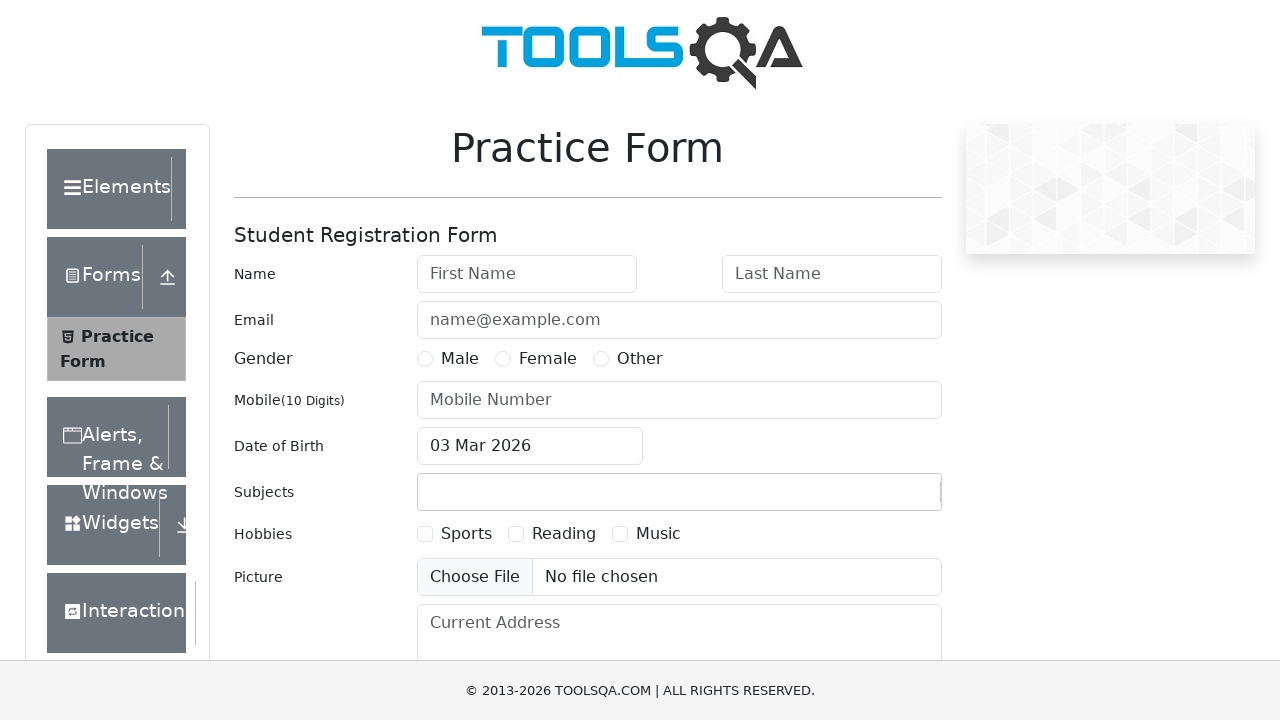

Verified that heading is visible
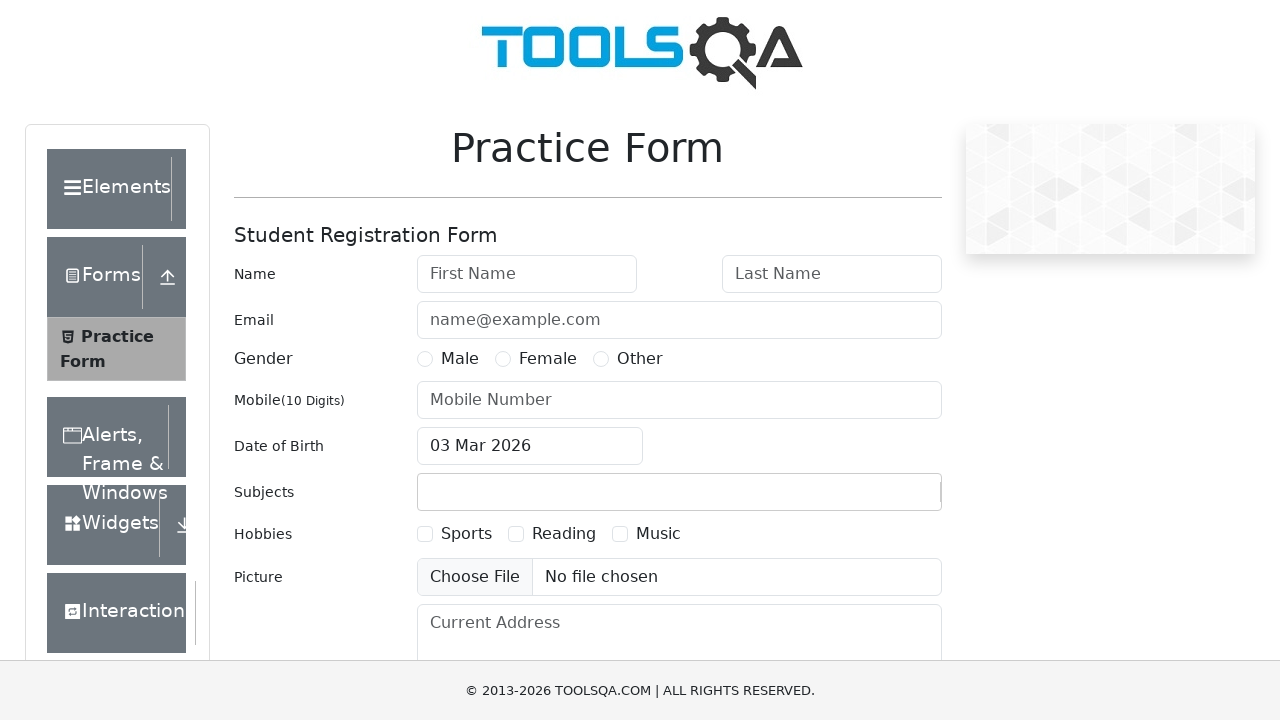

Verified heading text is 'Student Registration Form'
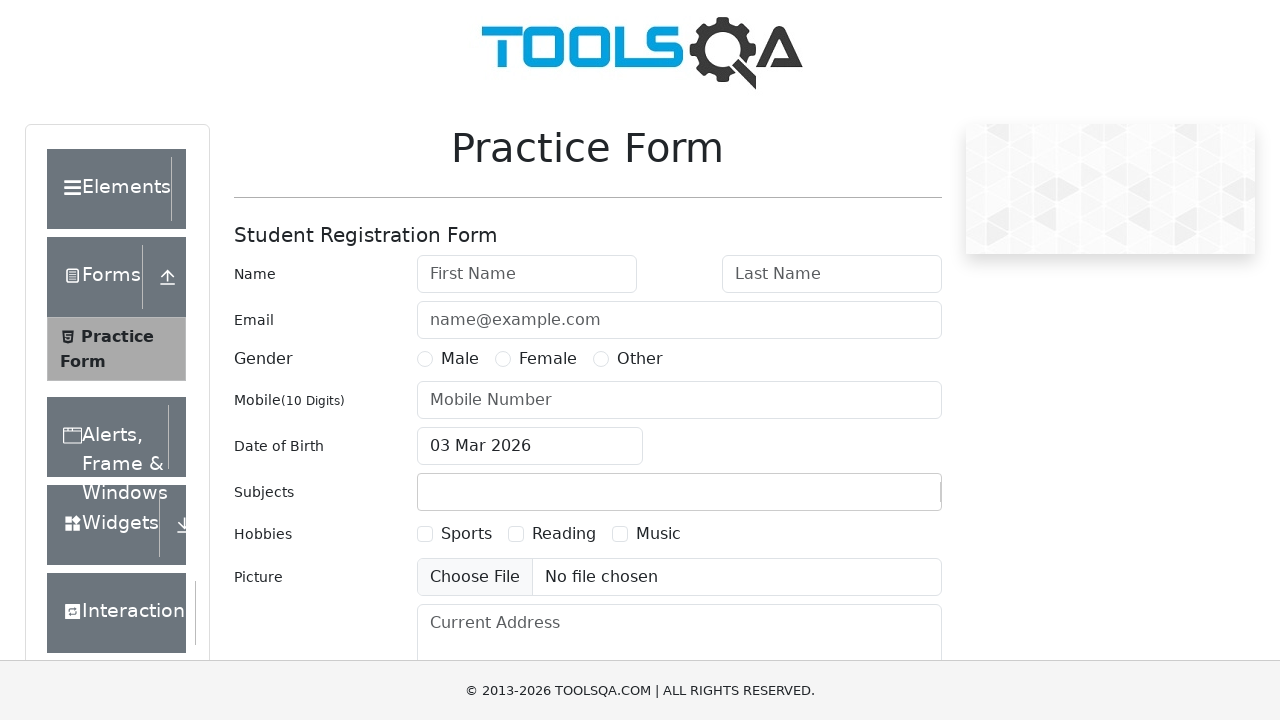

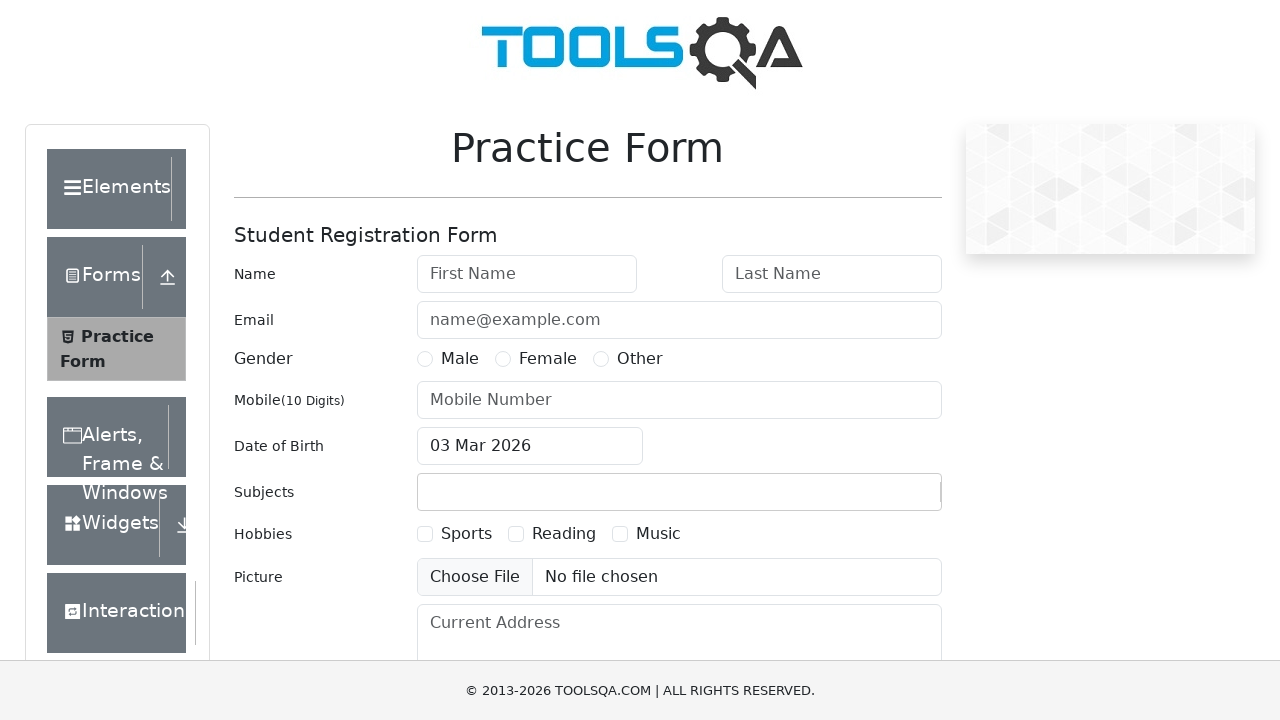